Tests form input functionality on W3Schools demo page by switching to iframe and entering data in enabled form fields while validating disabled fields

Starting URL: https://www.w3schools.com/tags/tryit.asp?filename=tryhtml_input_disabled

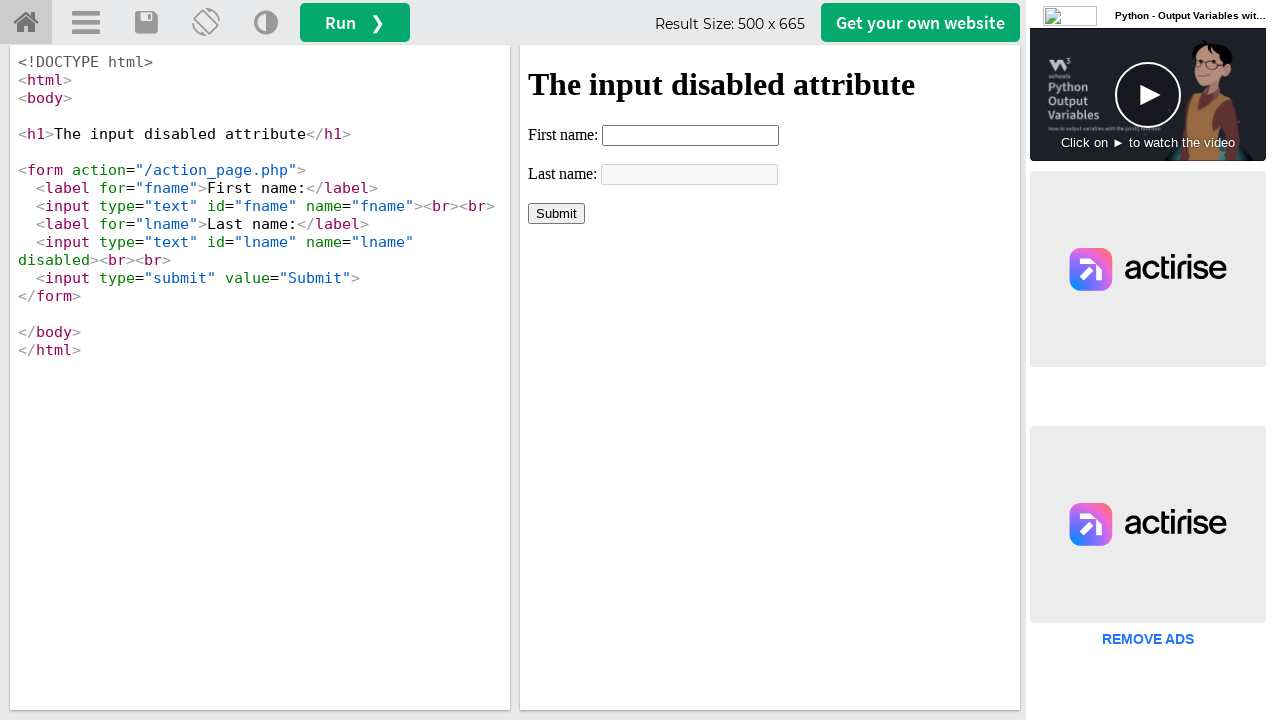

Located iframe with name 'iframeResult' containing the form
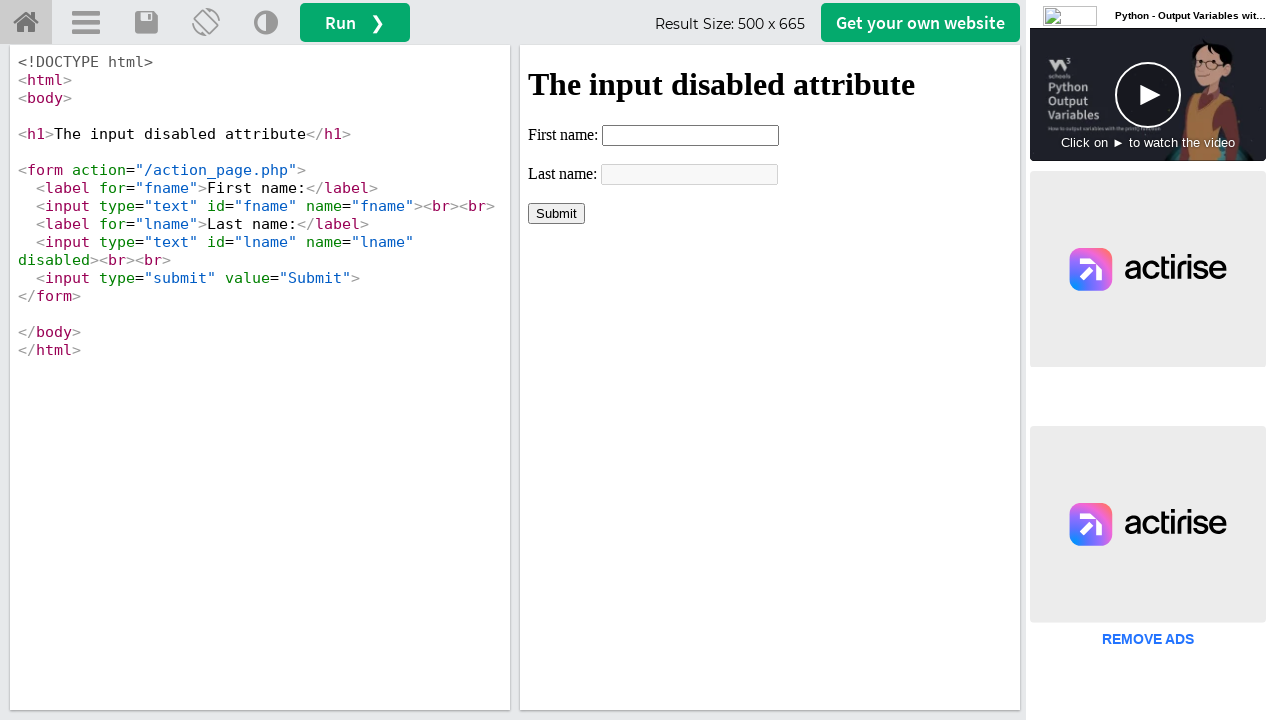

Located first name input field with id 'fname'
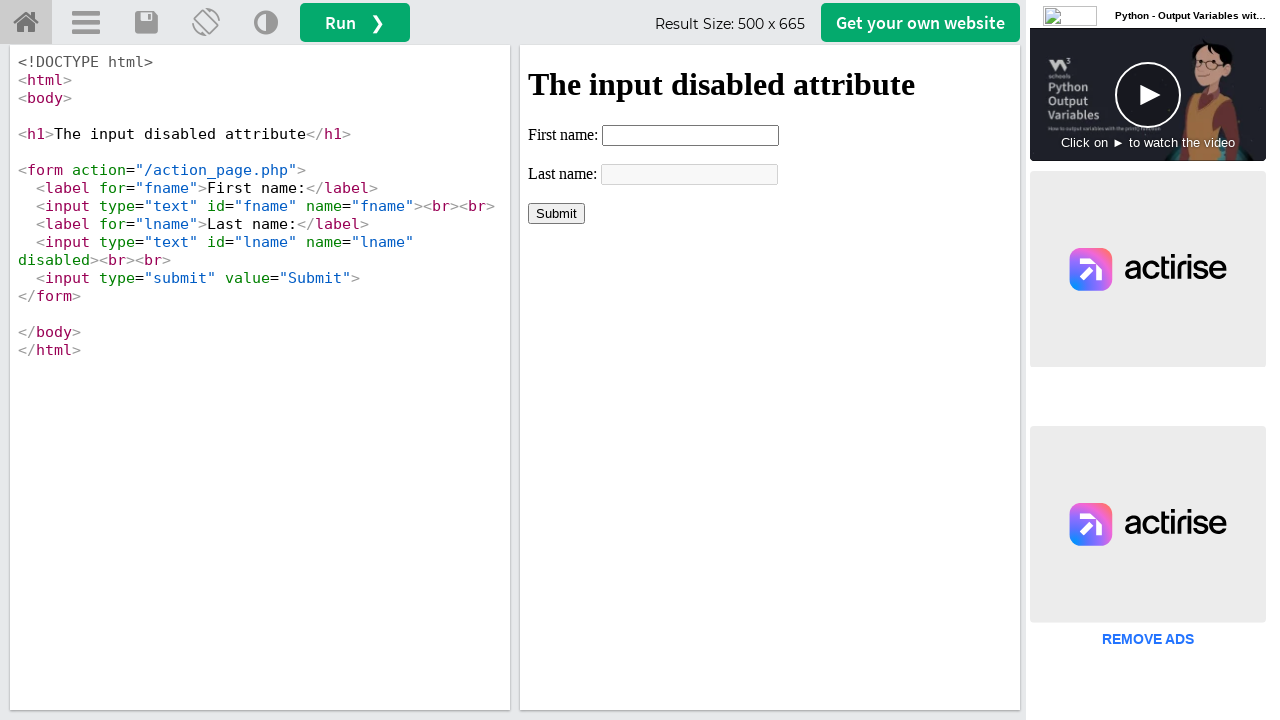

Cleared first name field on iframe[name='iframeResult'] >> internal:control=enter-frame >> input#fname
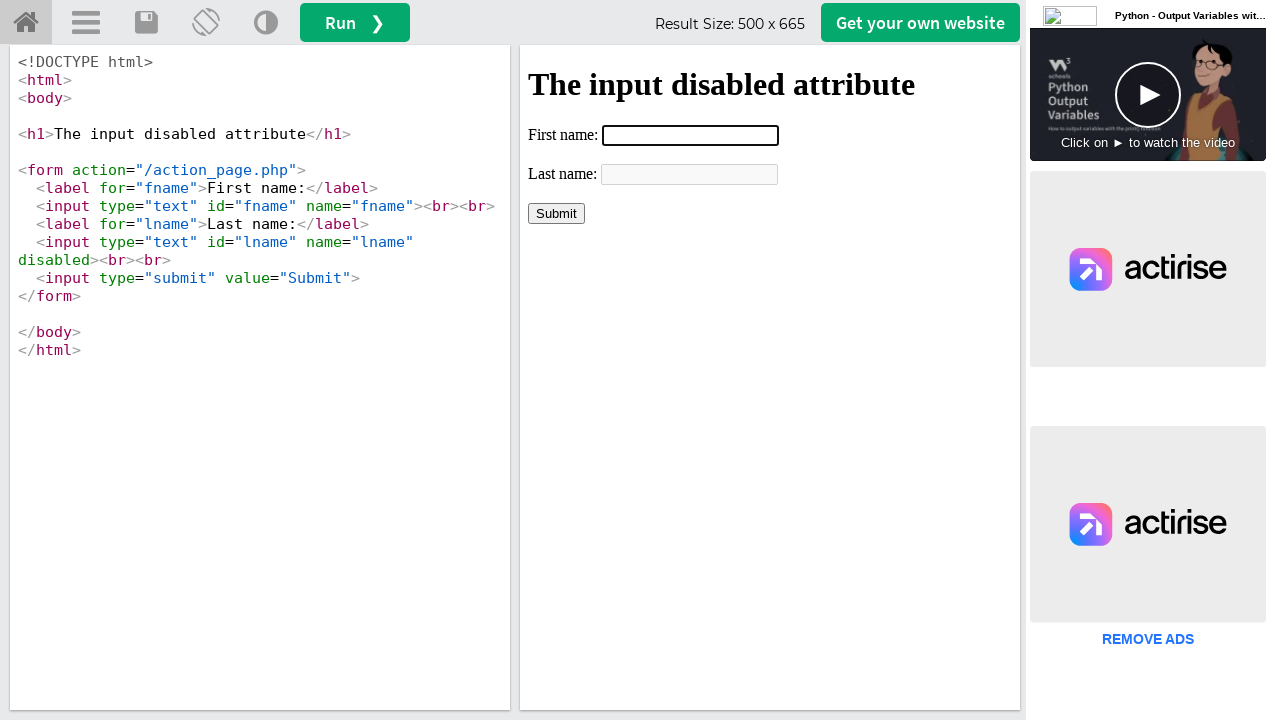

Entered 'Anil' in first name field on iframe[name='iframeResult'] >> internal:control=enter-frame >> input#fname
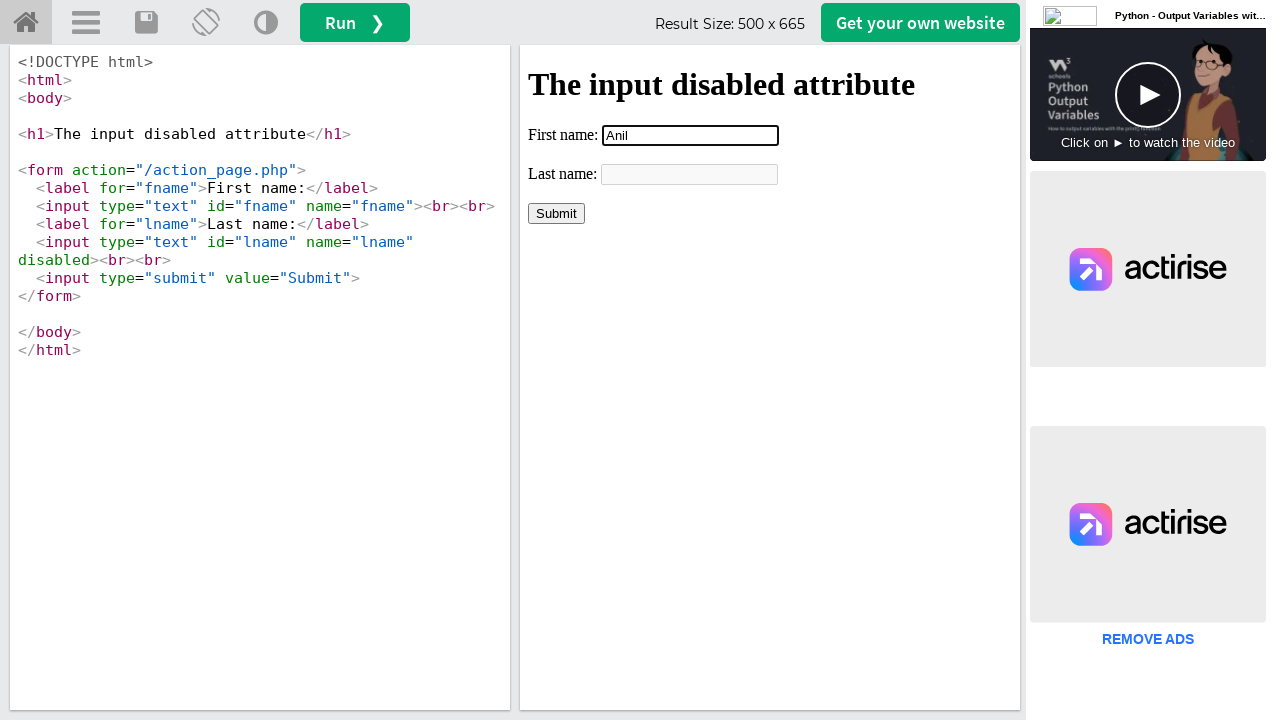

Located last name input field with id 'lname'
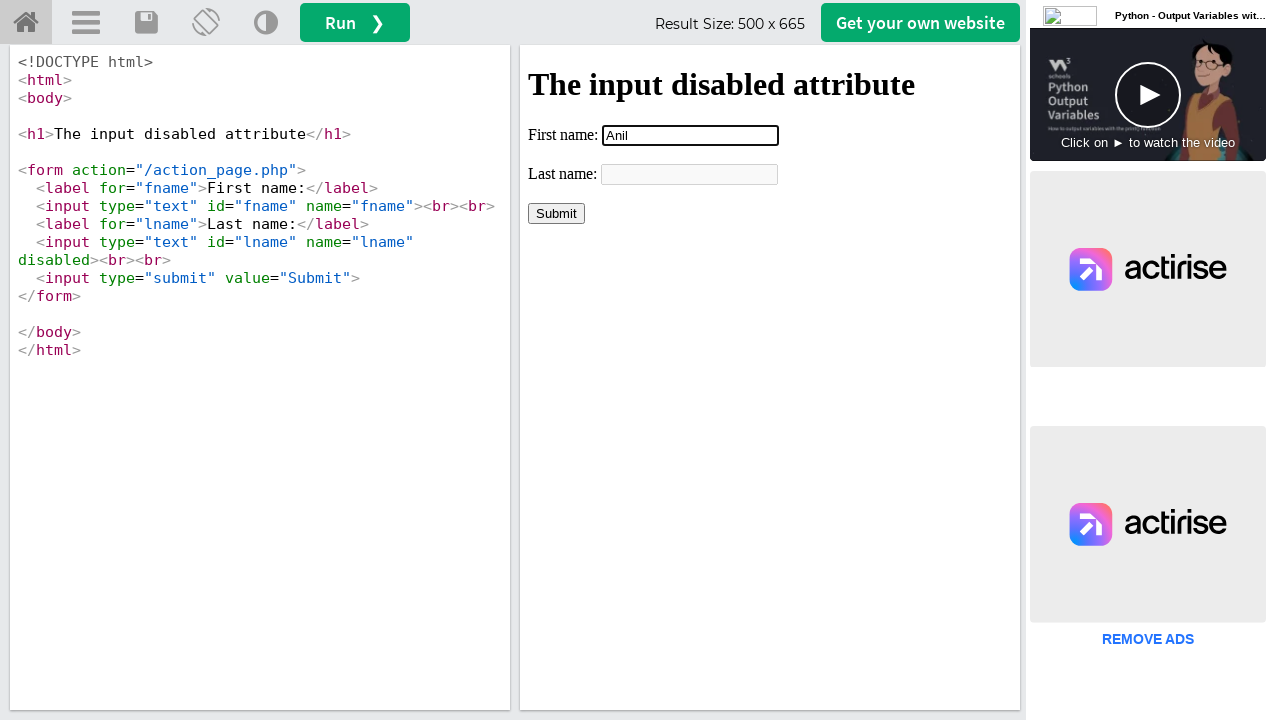

Last name field is disabled, skipped data entry
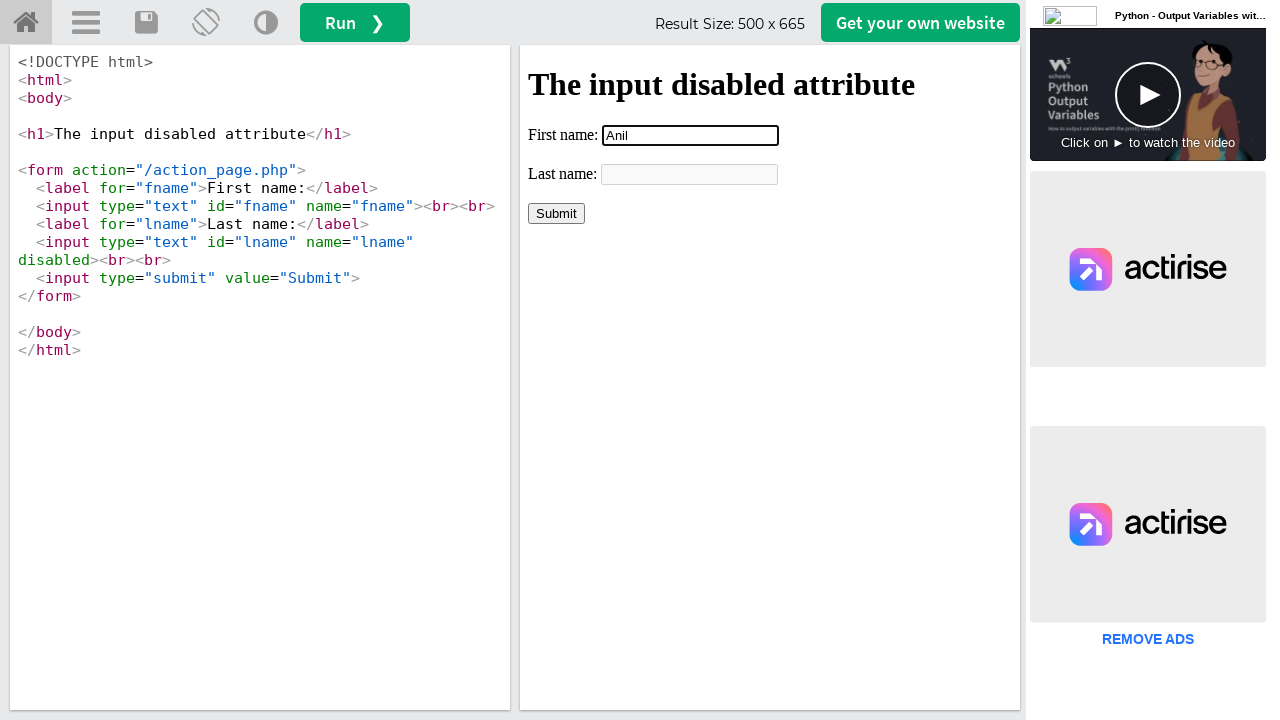

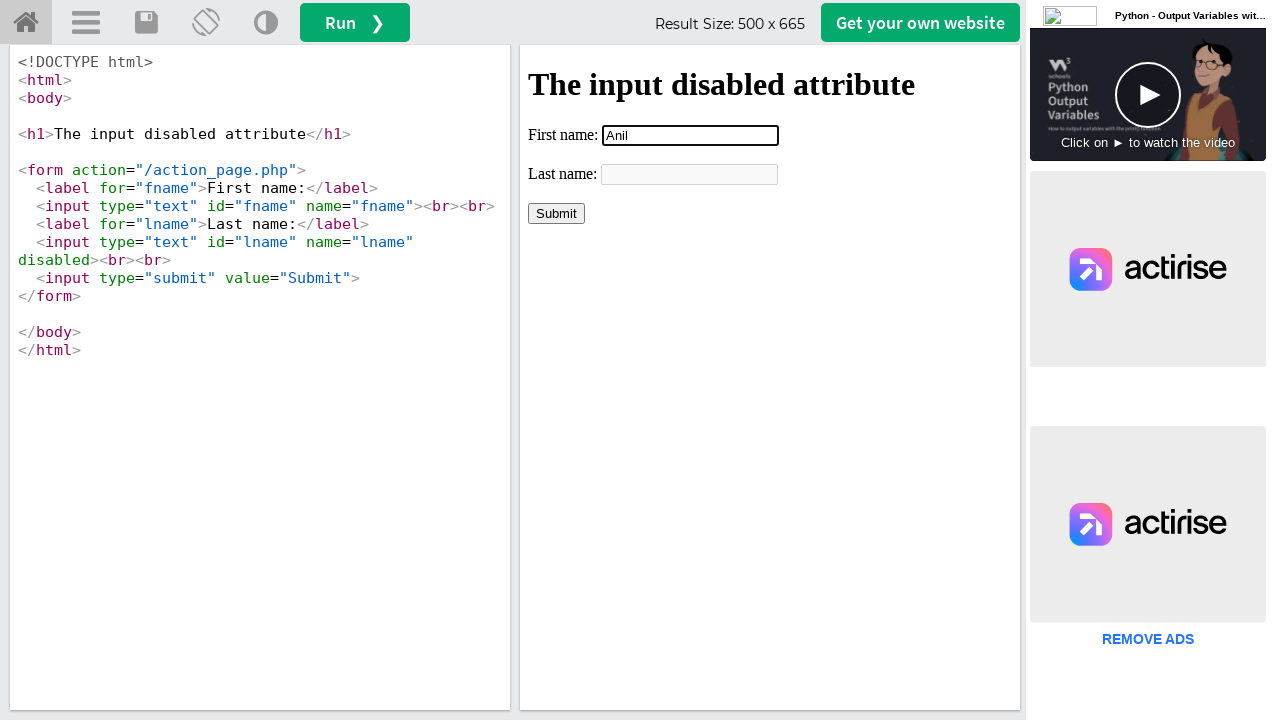